Tests the add/remove elements functionality by clicking the "Add Element" button twice to create elements, then clicking a "Delete" button to remove one of them.

Starting URL: http://the-internet.herokuapp.com/add_remove_elements/

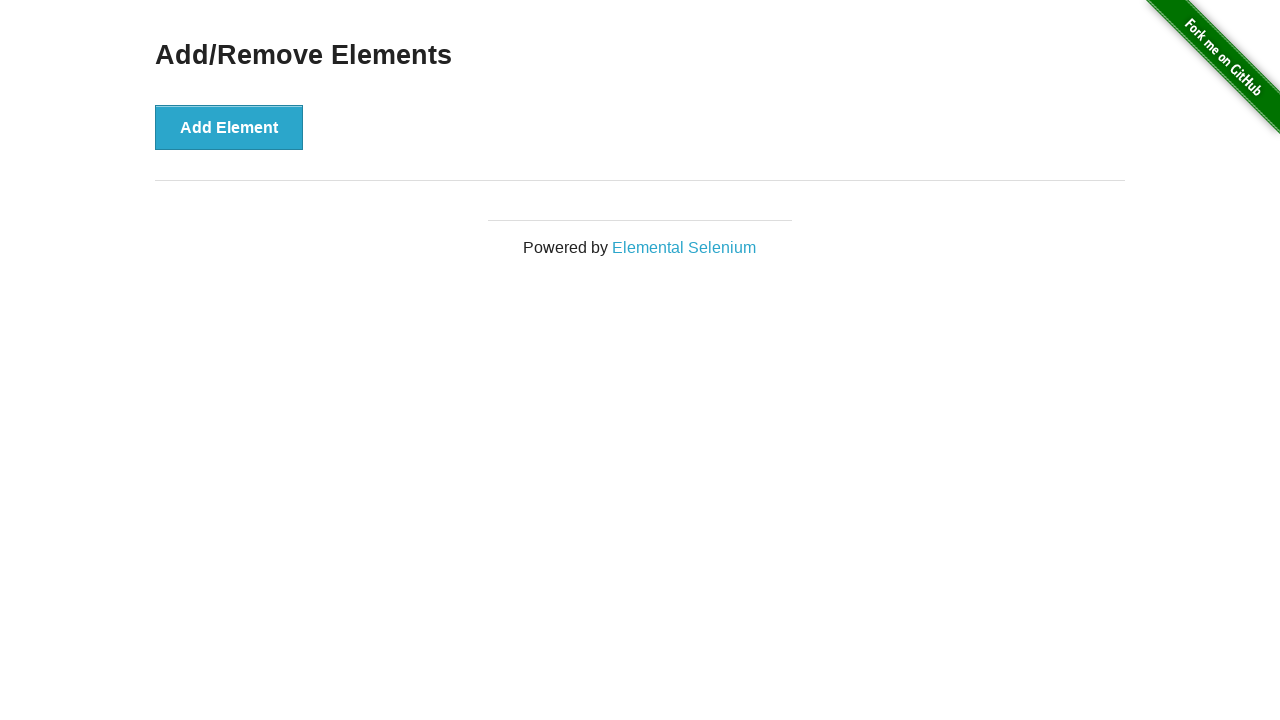

Clicked 'Add Element' button first time at (229, 127) on xpath=//*[@onclick='addElement()']
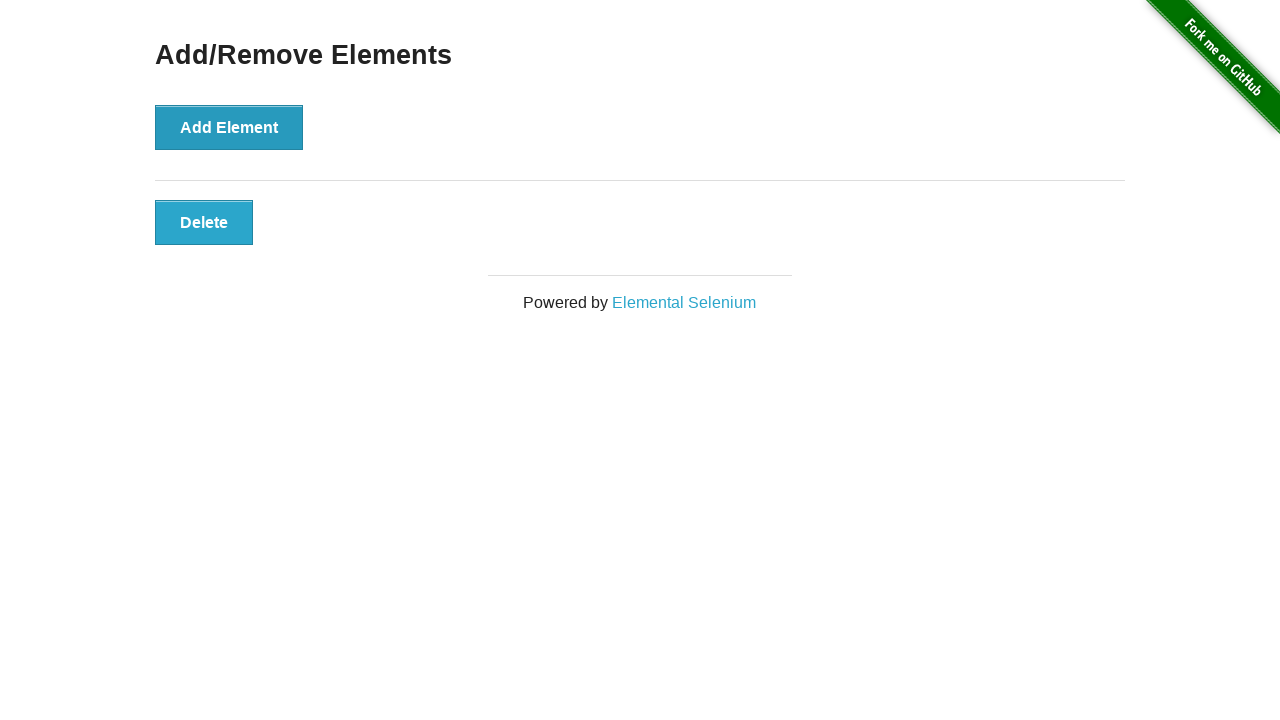

Clicked 'Add Element' button second time at (229, 127) on xpath=//*[@onclick='addElement()']
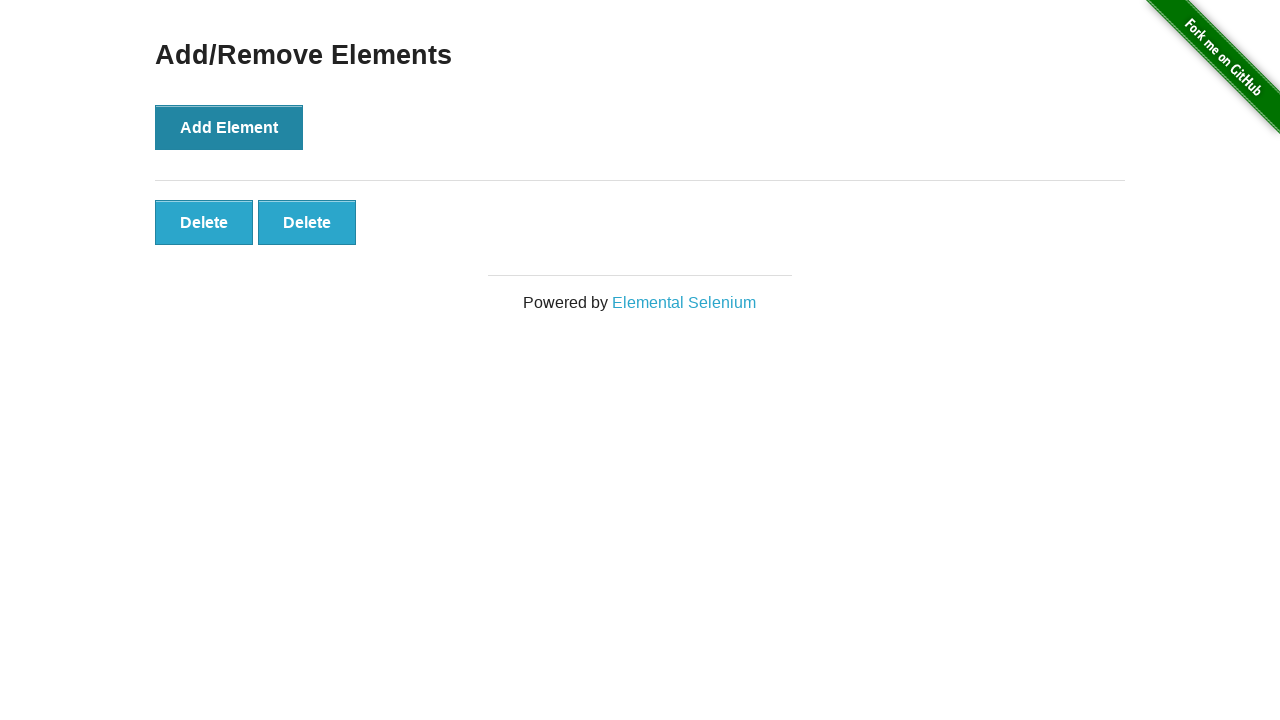

Delete button appeared
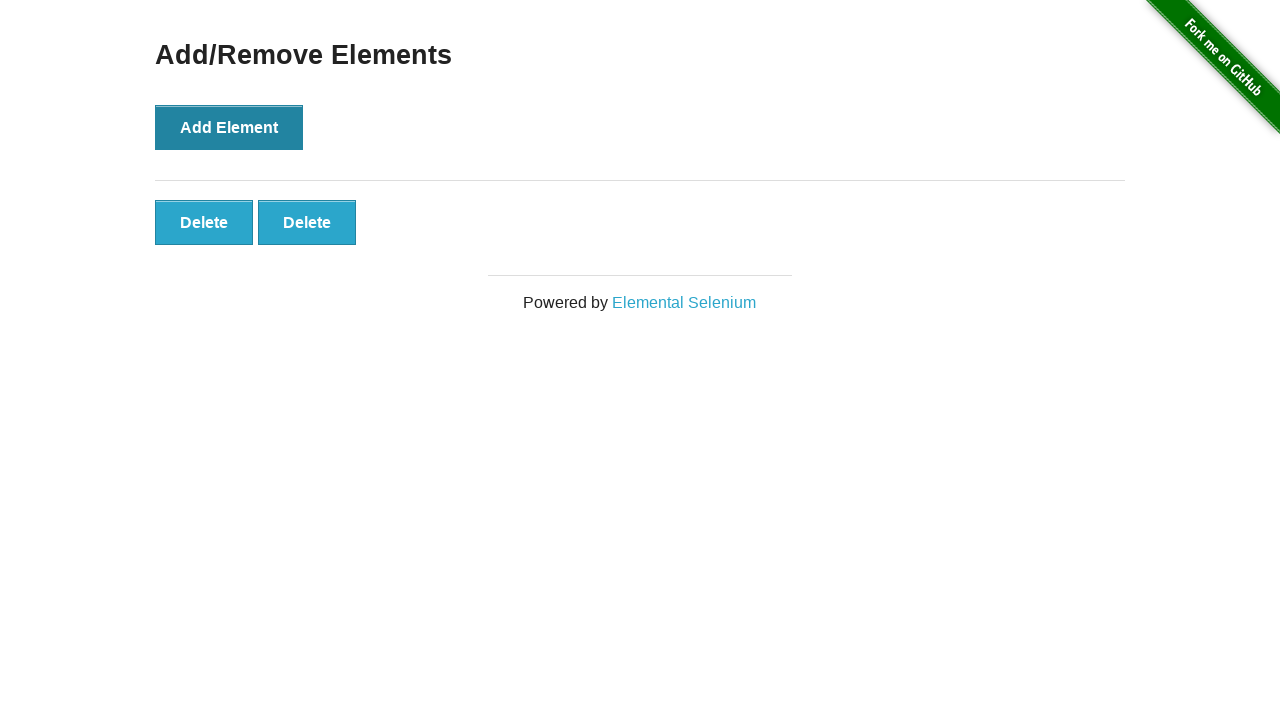

Clicked Delete button to remove an element at (204, 222) on xpath=//button[text()='Delete']
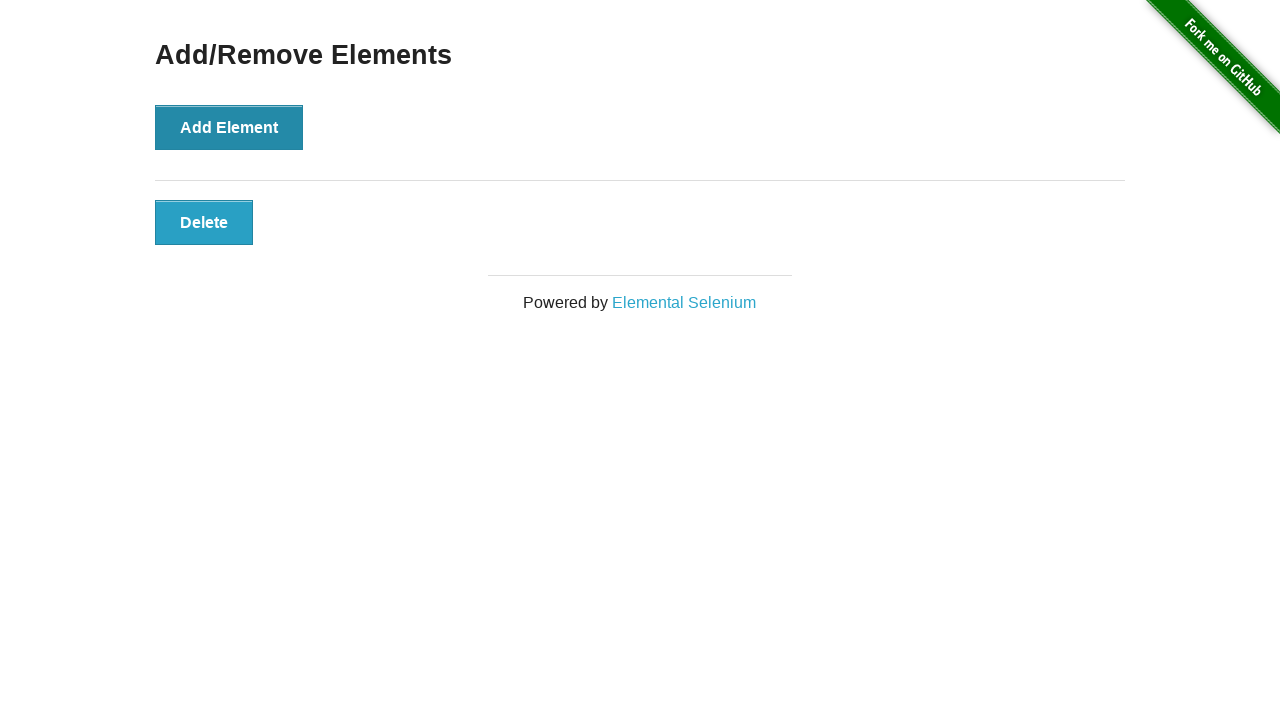

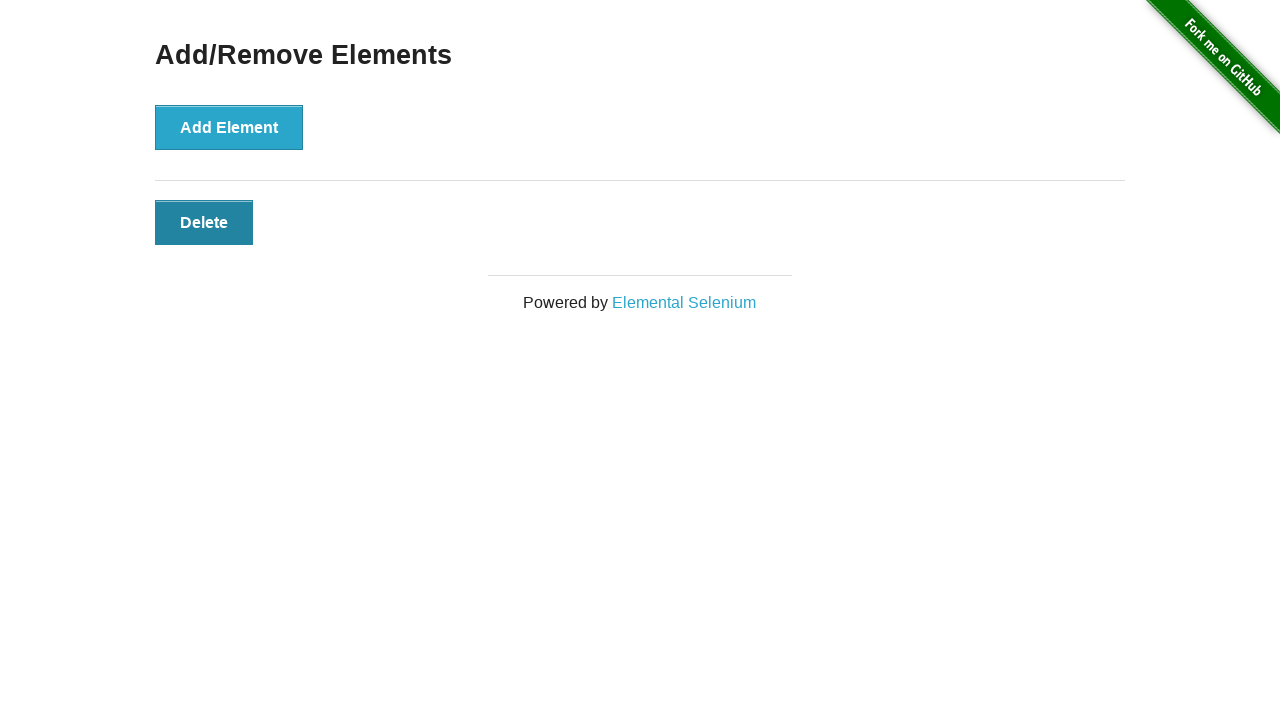